Tests keyboard navigation and input on the OMR Branch website by using Tab to navigate between fields and typing text using keyboard simulation

Starting URL: https://www.omrbranch.com/

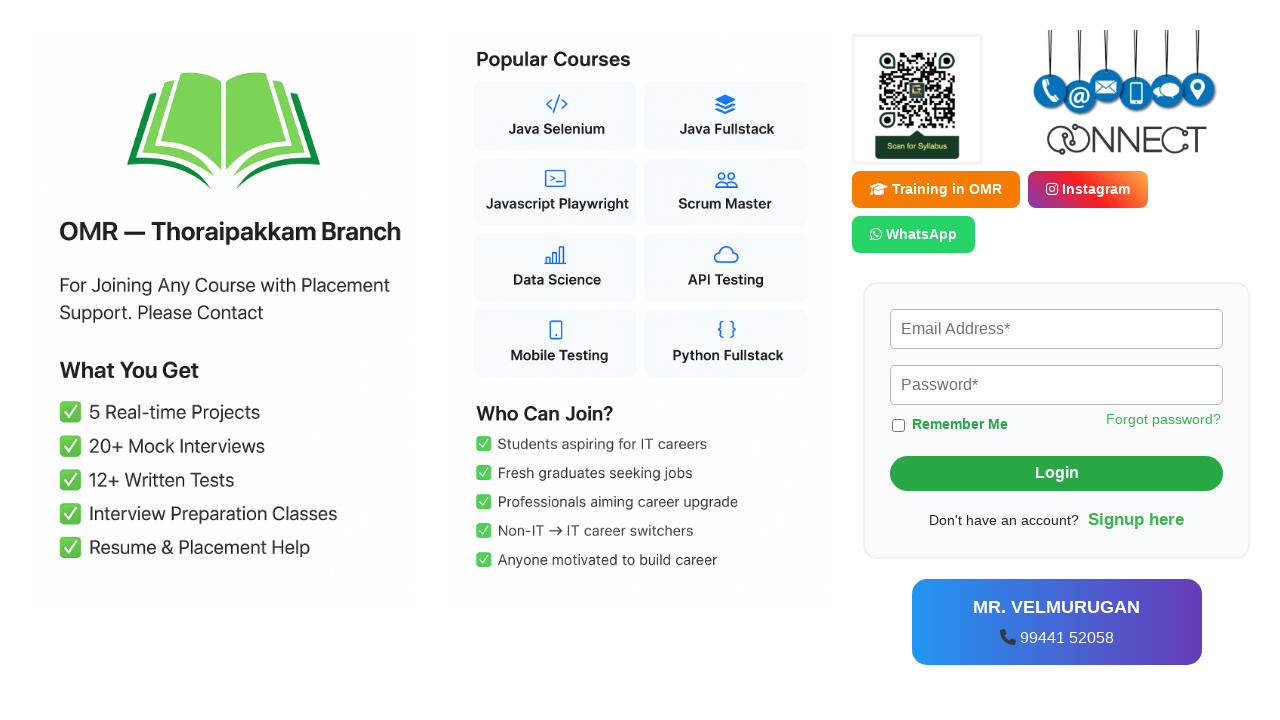

Pressed Tab to focus on first interactive element
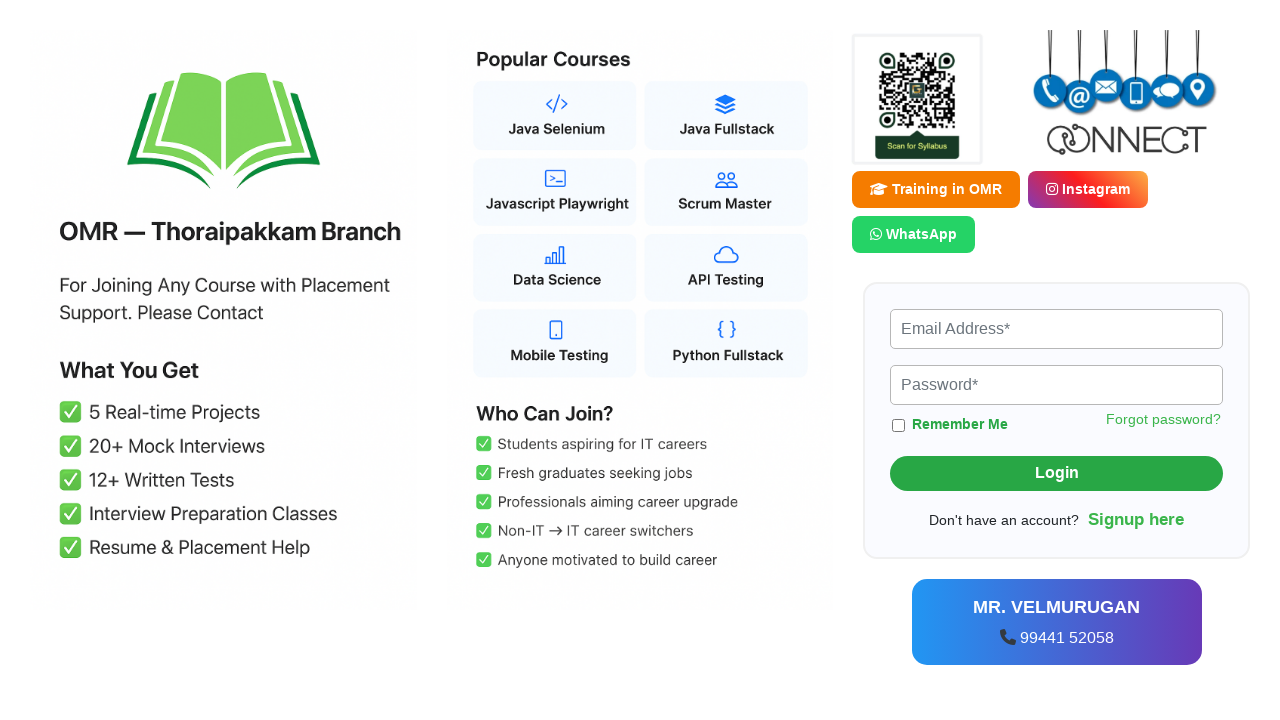

Typed 'SEEN' using keyboard simulation
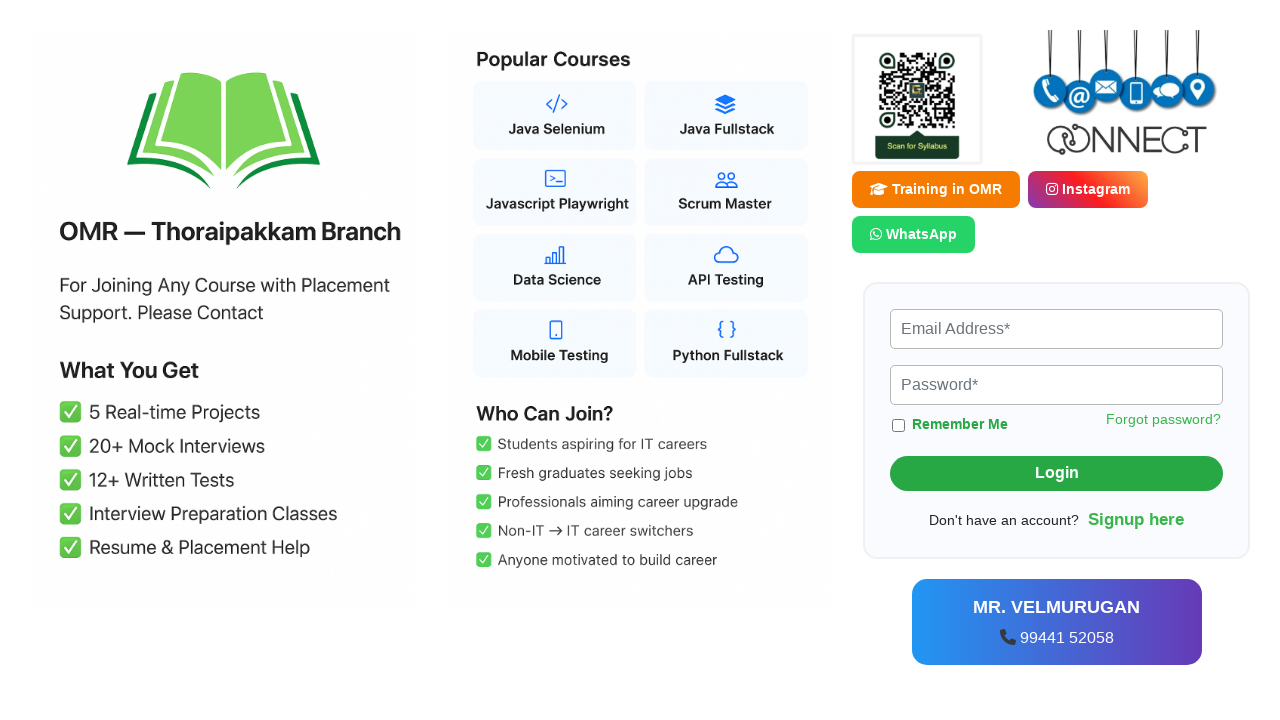

Pressed Enter to confirm input
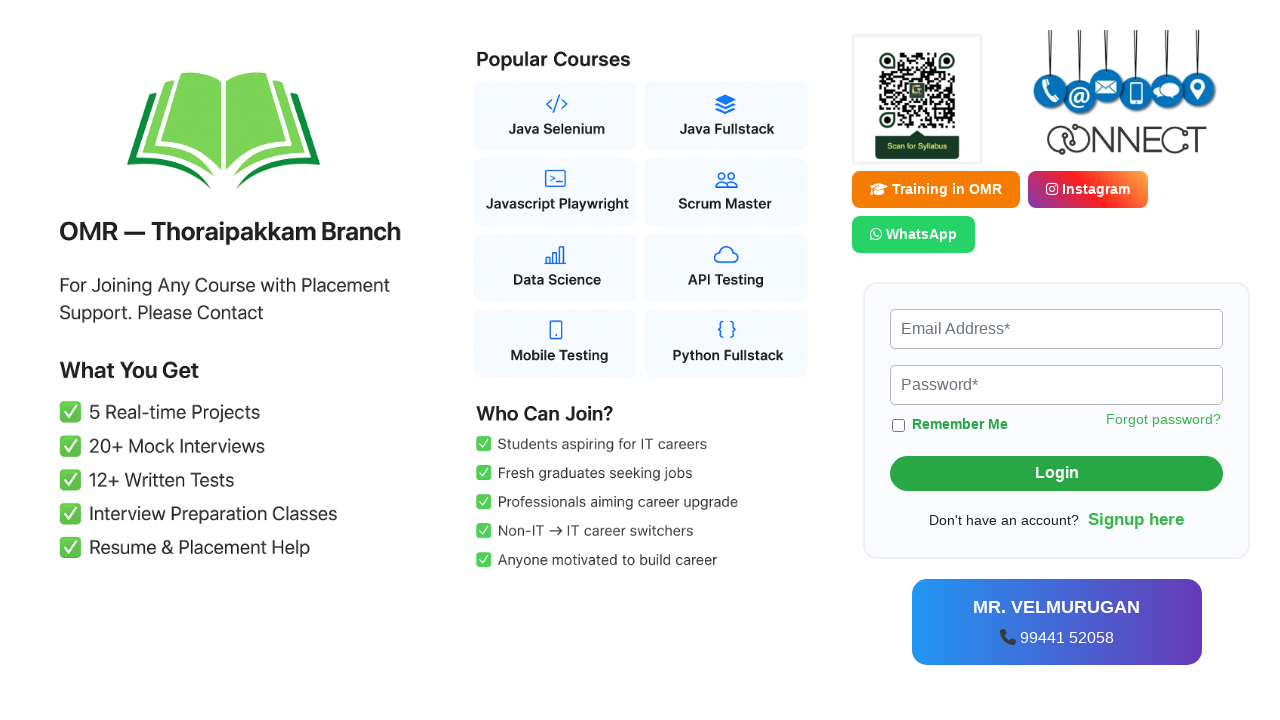

Pressed Tab to move to next field
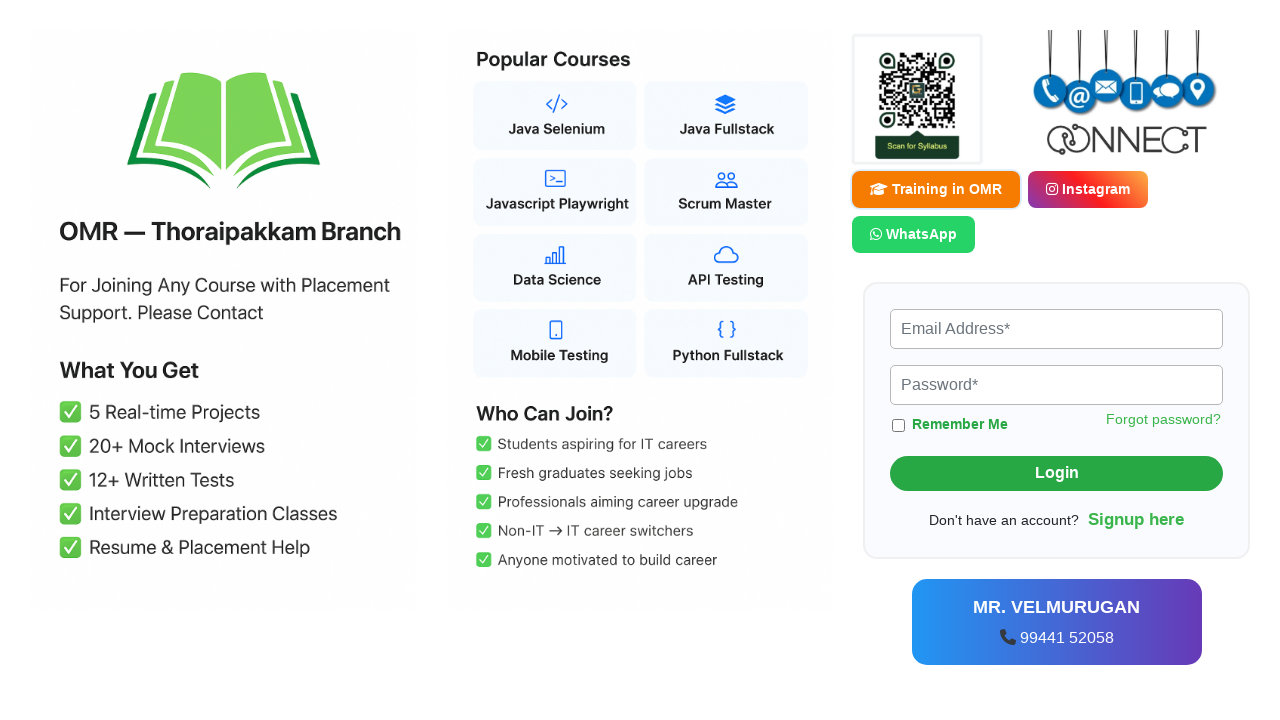

Typed '97E' using keyboard simulation
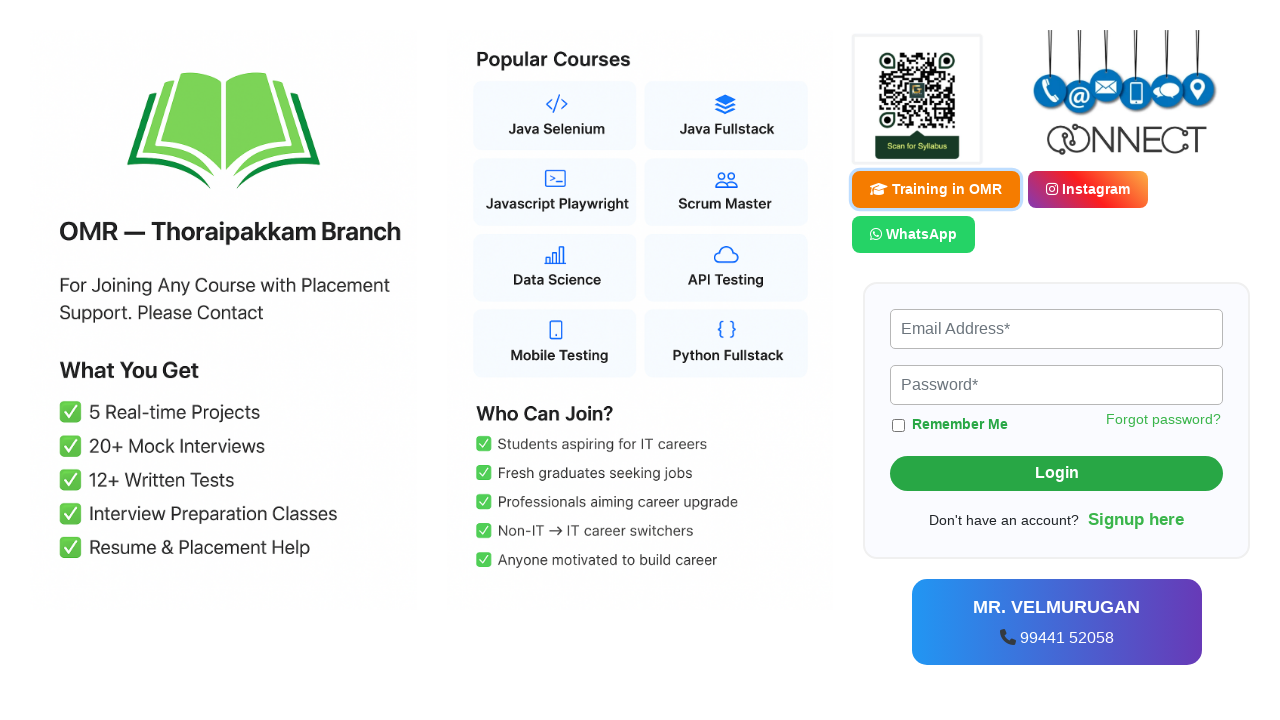

Pressed Enter to confirm input
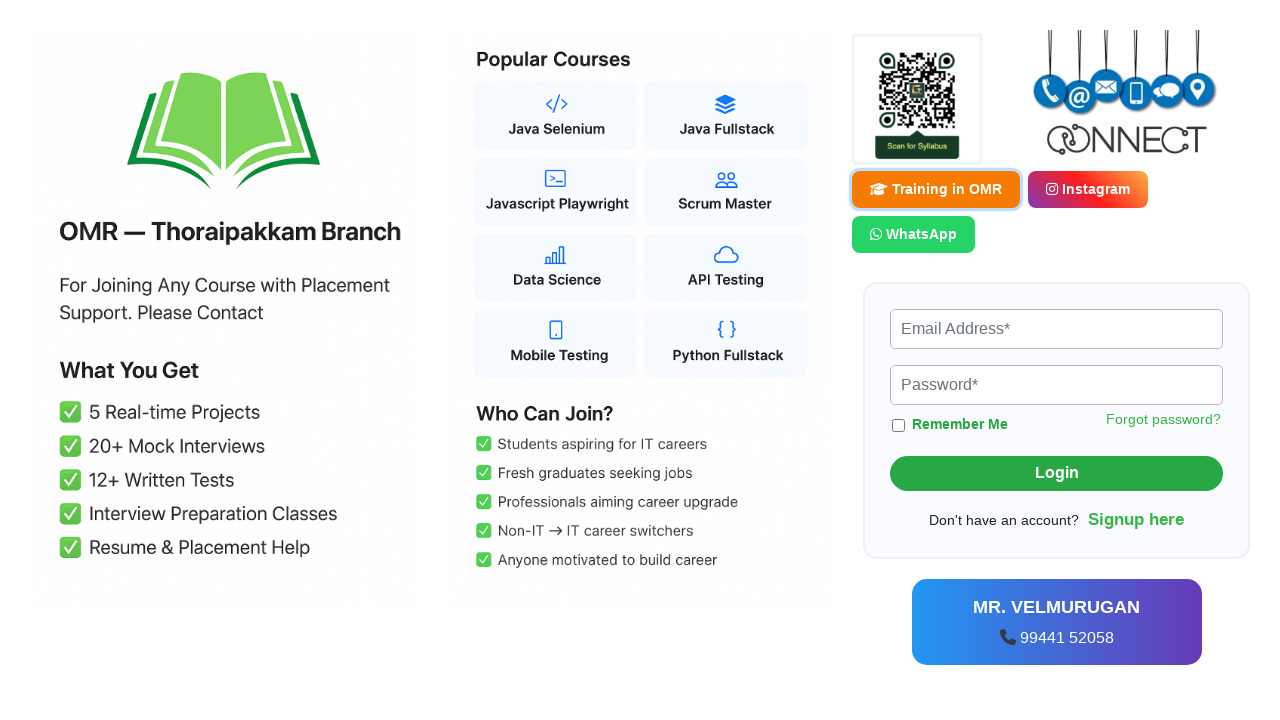

Pressed Enter again to finalize submission
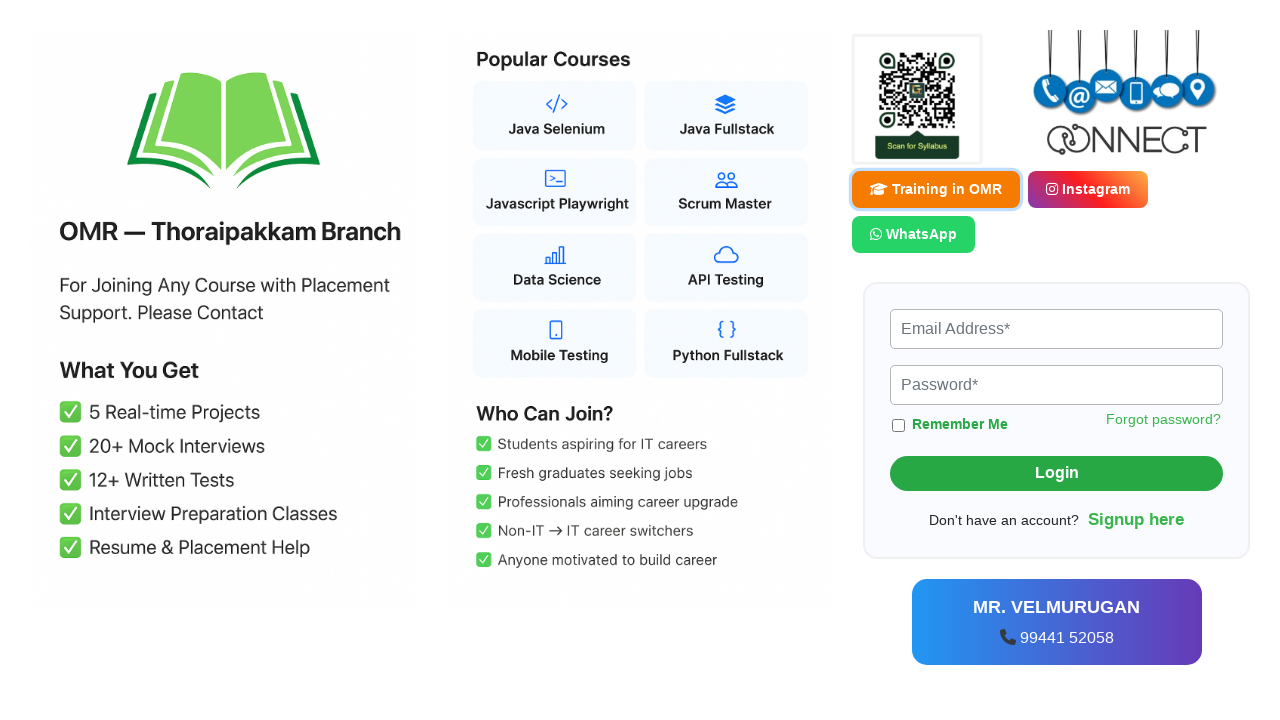

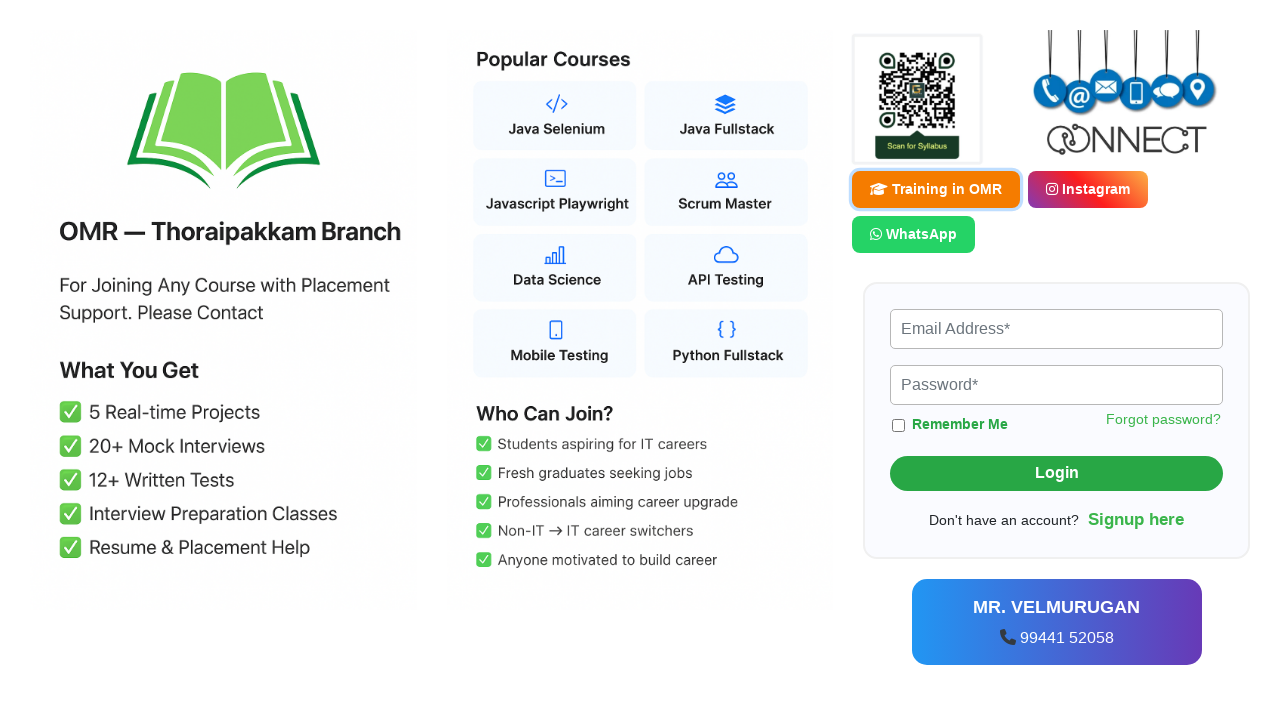